Tests file upload functionality by selecting a file, clicking the upload button, and verifying the uploaded filename is displayed on the page.

Starting URL: https://theinternet.przyklady.javastart.pl/upload

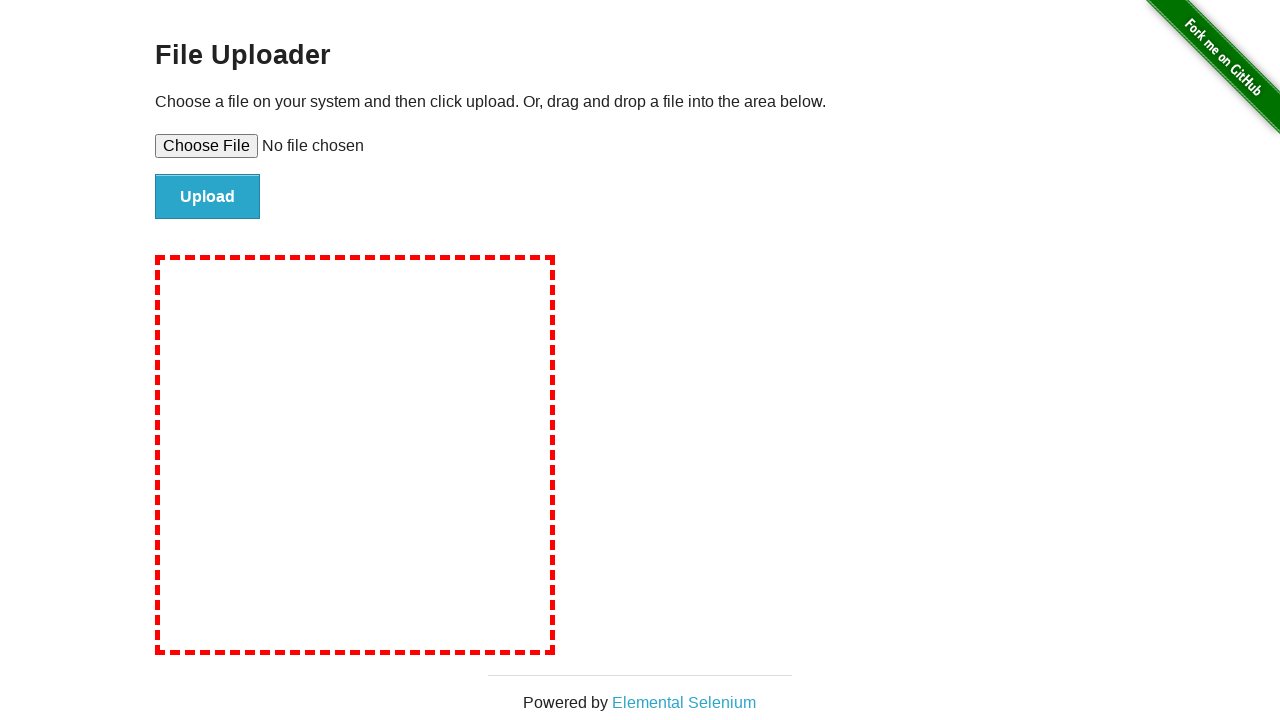

Set input file to sample_upload.txt for upload
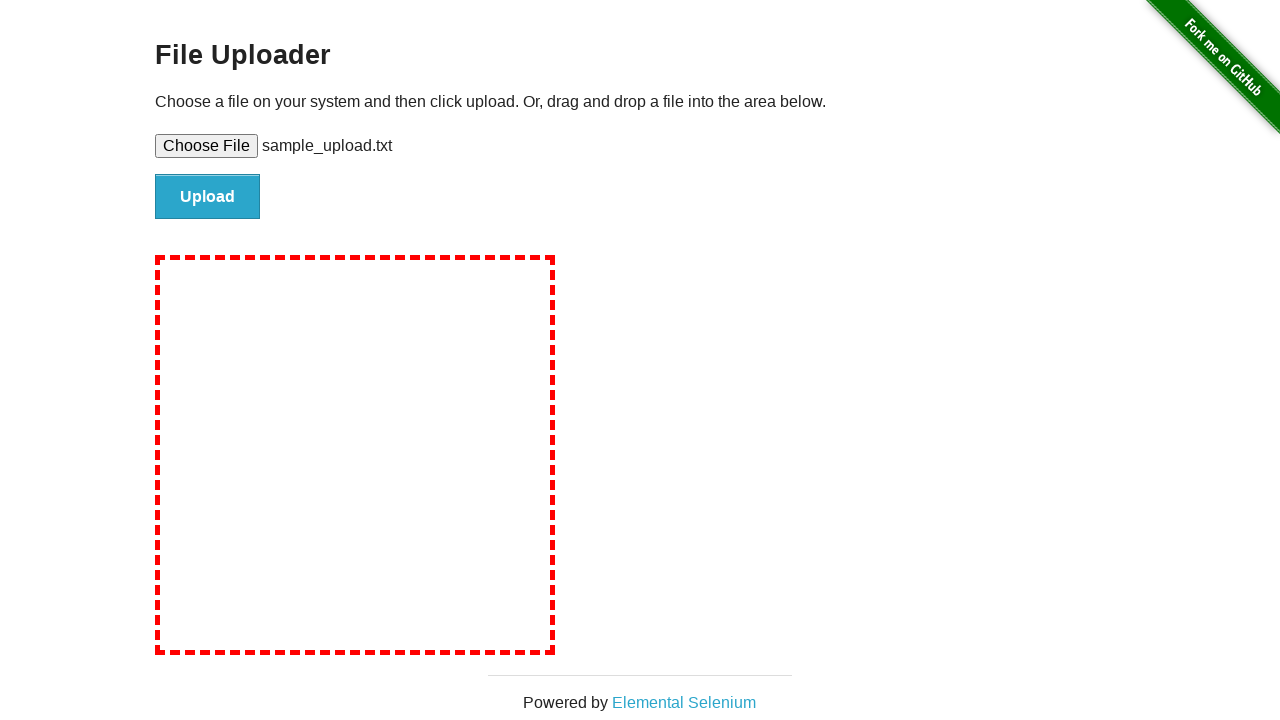

Clicked upload button to submit file at (208, 197) on #file-submit
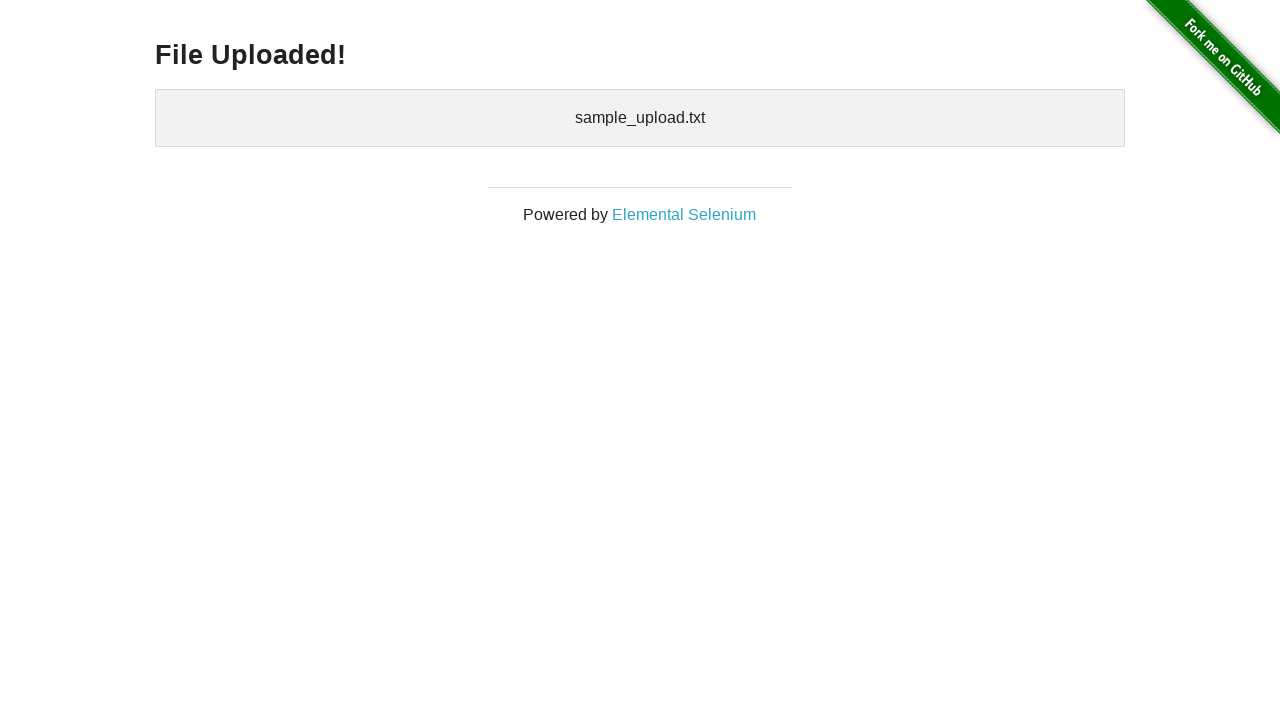

Verified uploaded filename is displayed on page
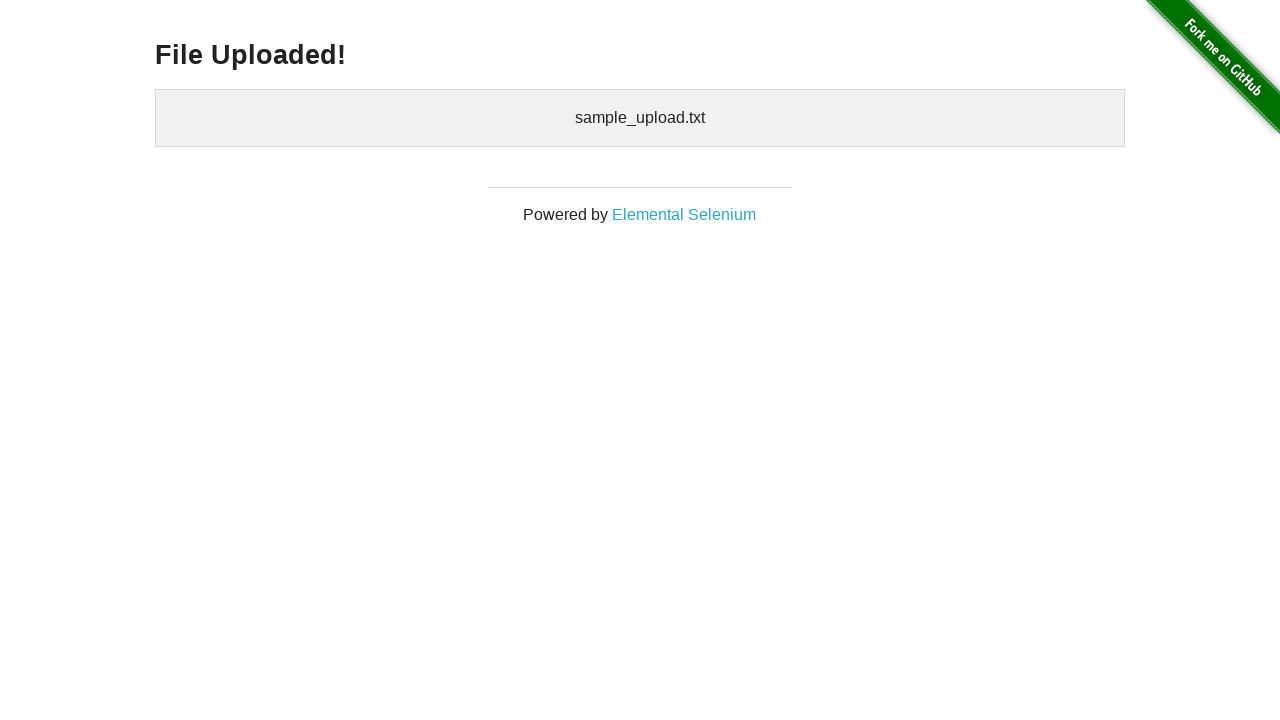

Cleaned up temporary test file
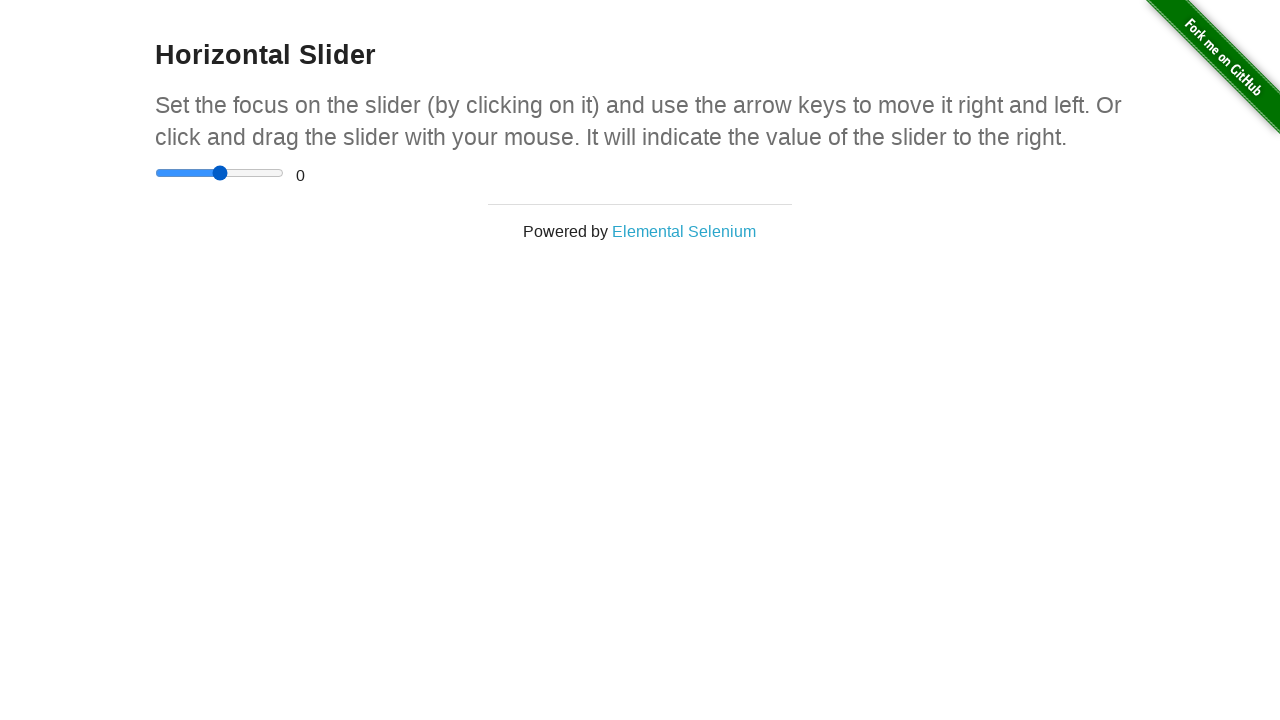

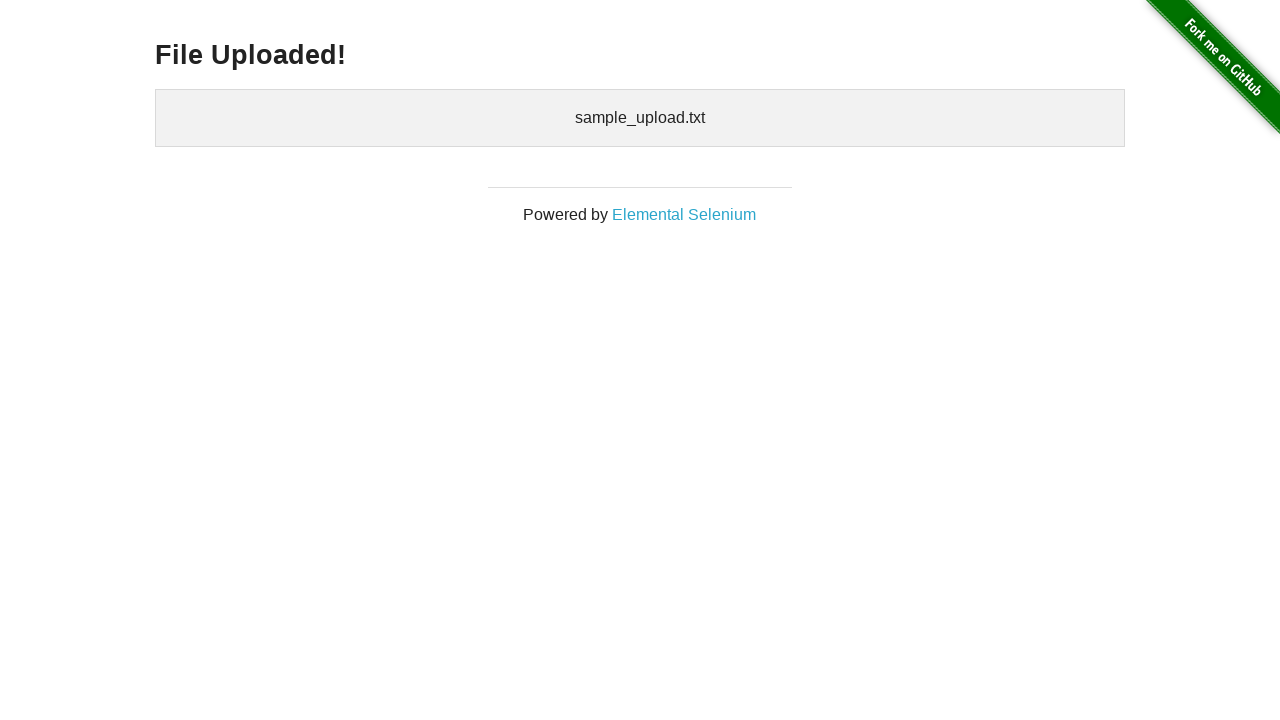